Tests drag and drop functionality by navigating to the drag and drop page and dragging column A to column B

Starting URL: https://the-internet.herokuapp.com/

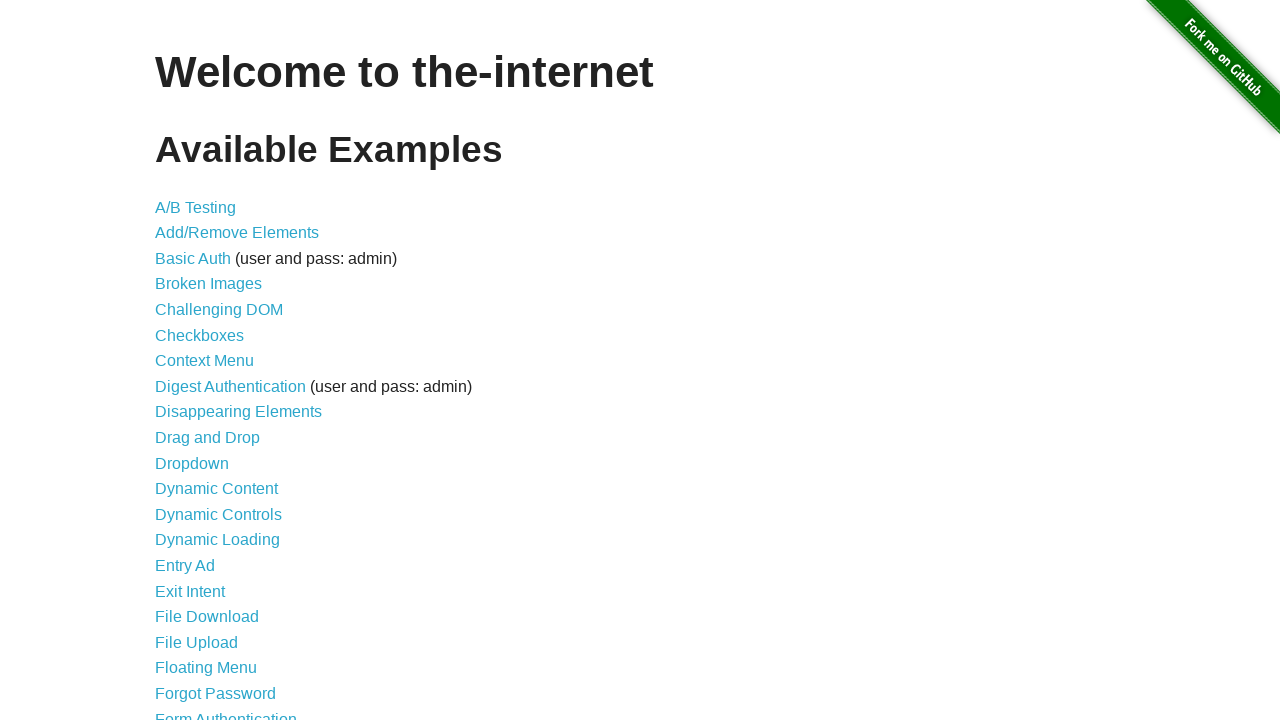

Navigated to the-internet.herokuapp.com homepage
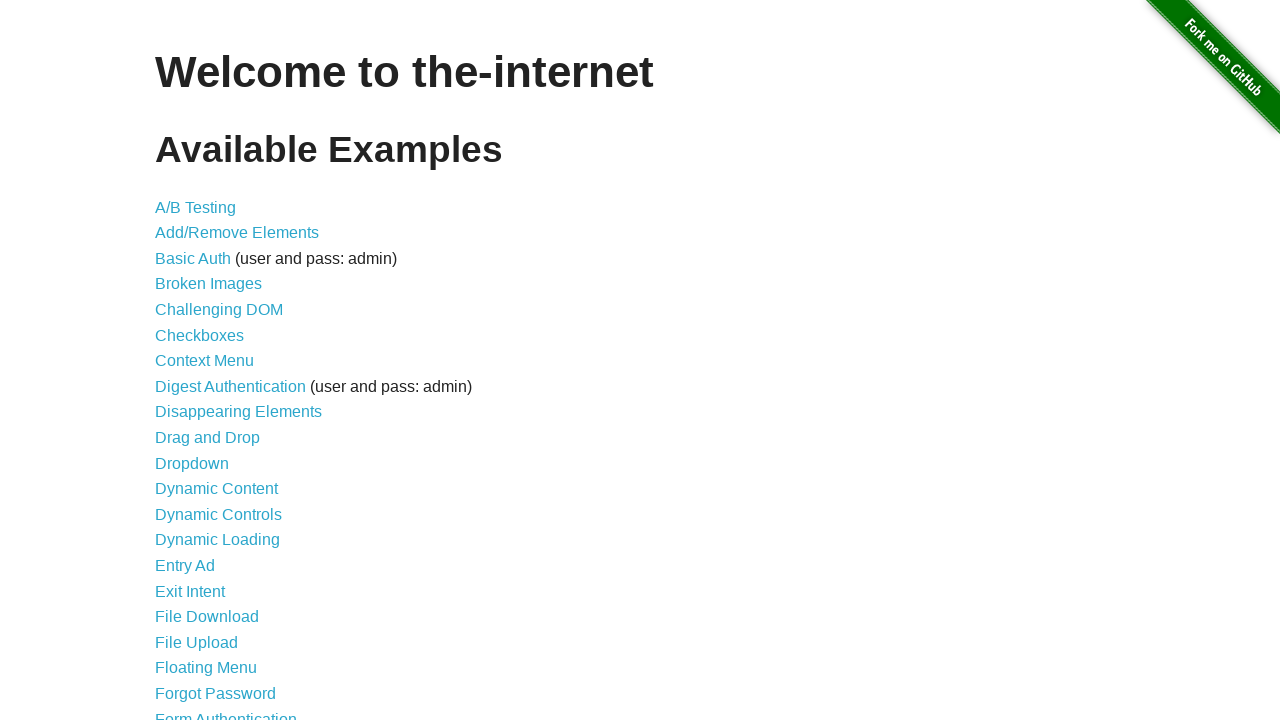

Clicked on Drag and Drop link at (208, 438) on a:text('Drag and Drop')
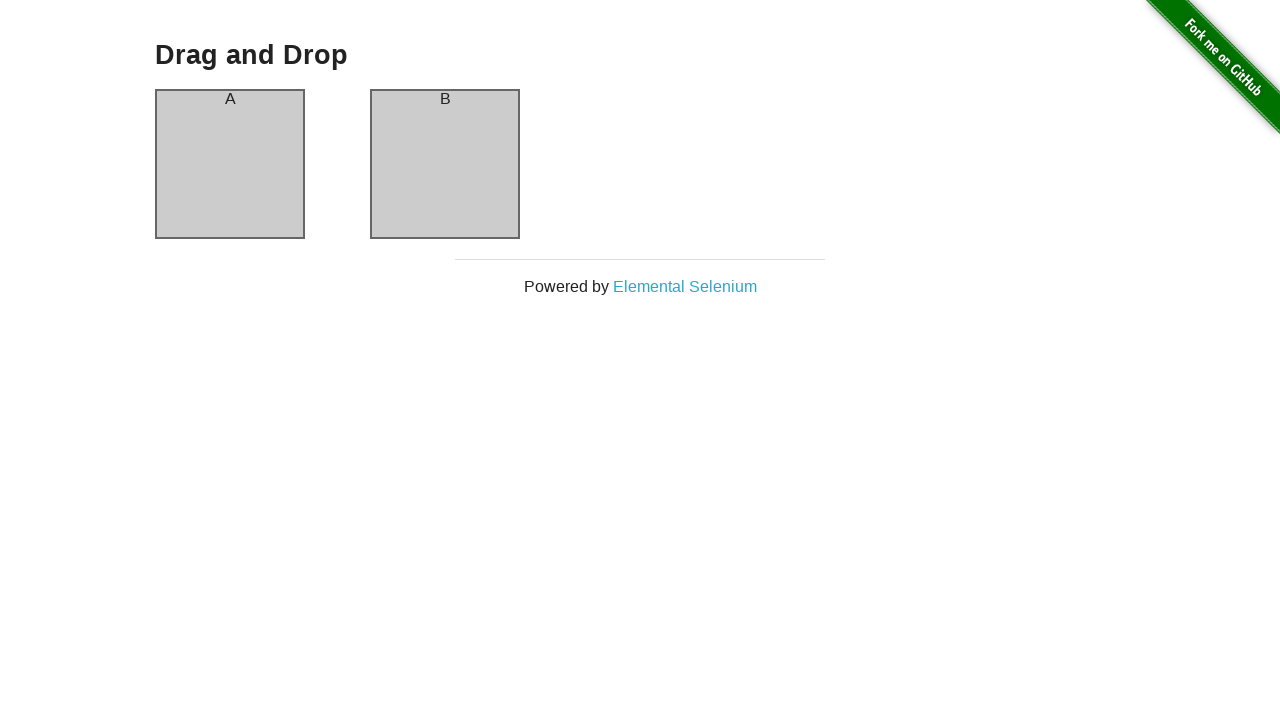

Column A element is visible
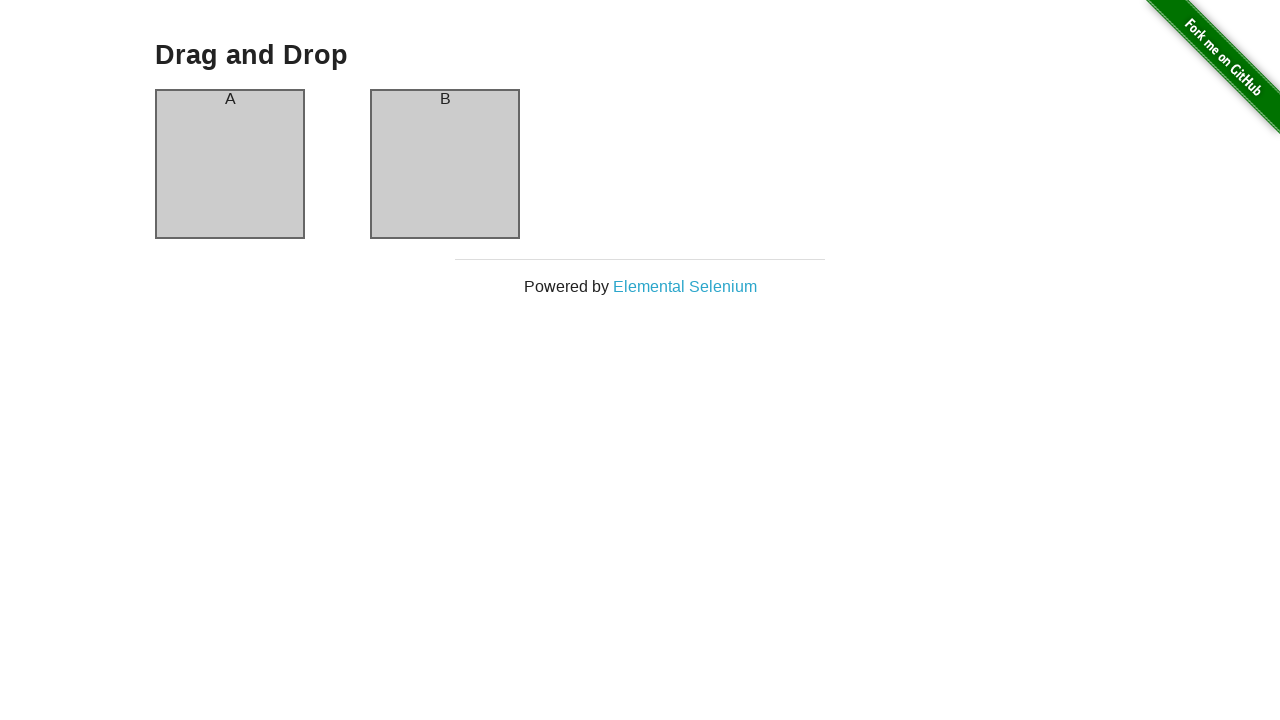

Column B element is visible
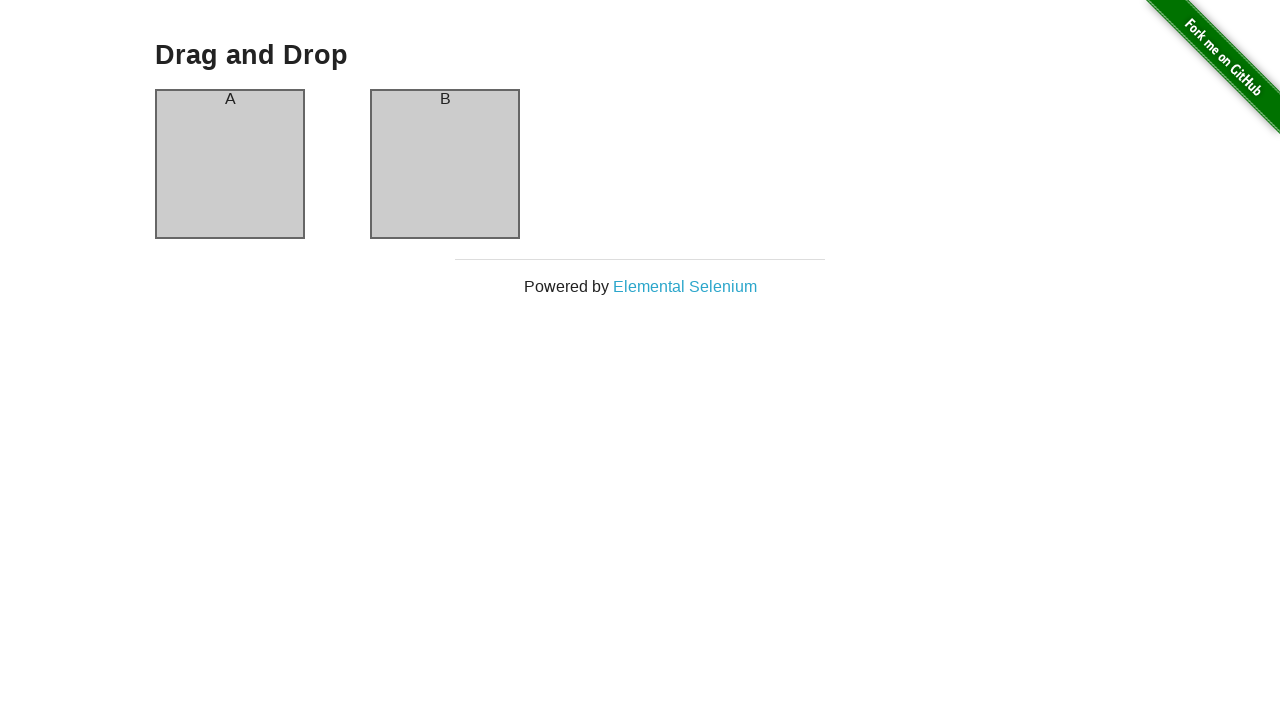

Dragged column A to column B successfully at (445, 164)
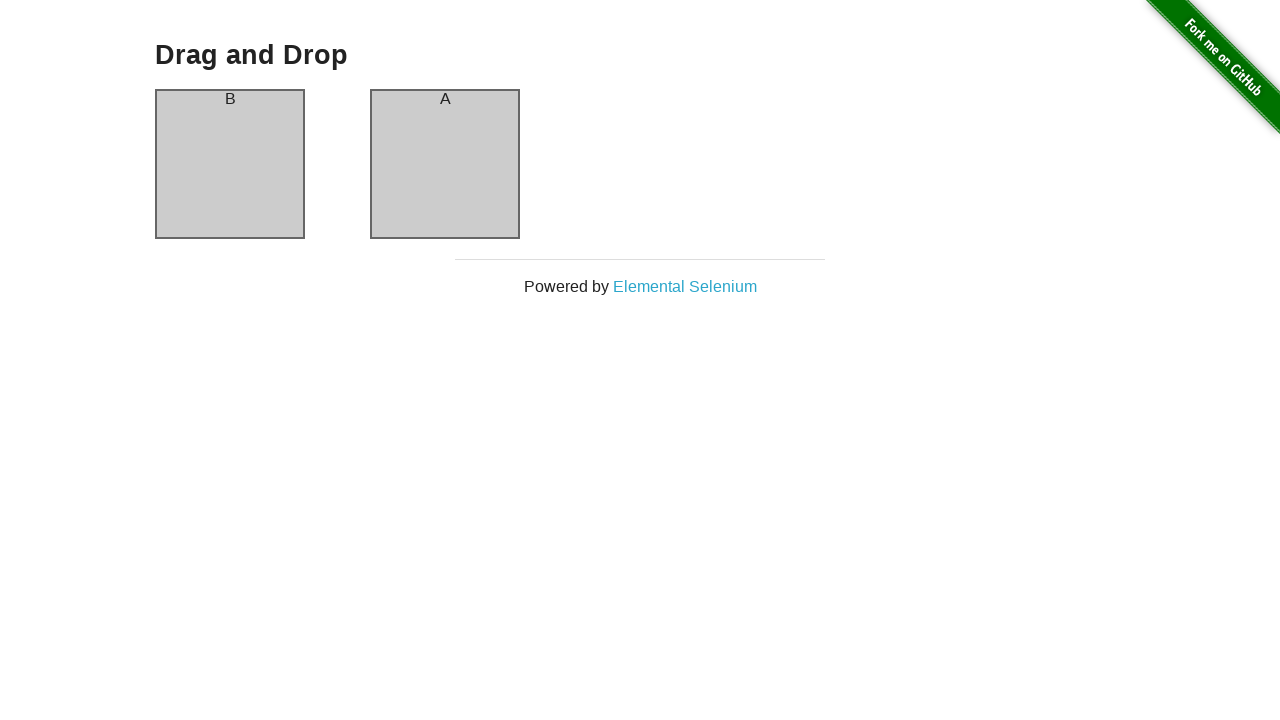

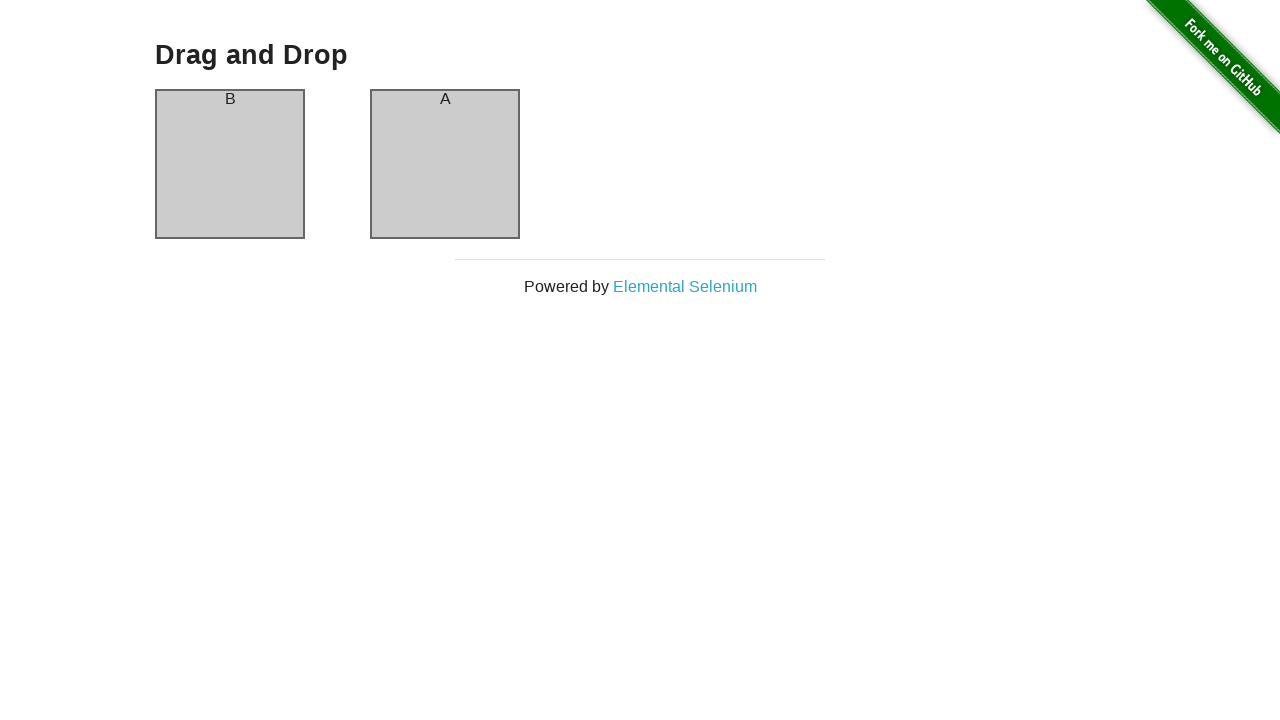